Tests that the Clear completed button displays correct text when items are completed

Starting URL: https://demo.playwright.dev/todomvc

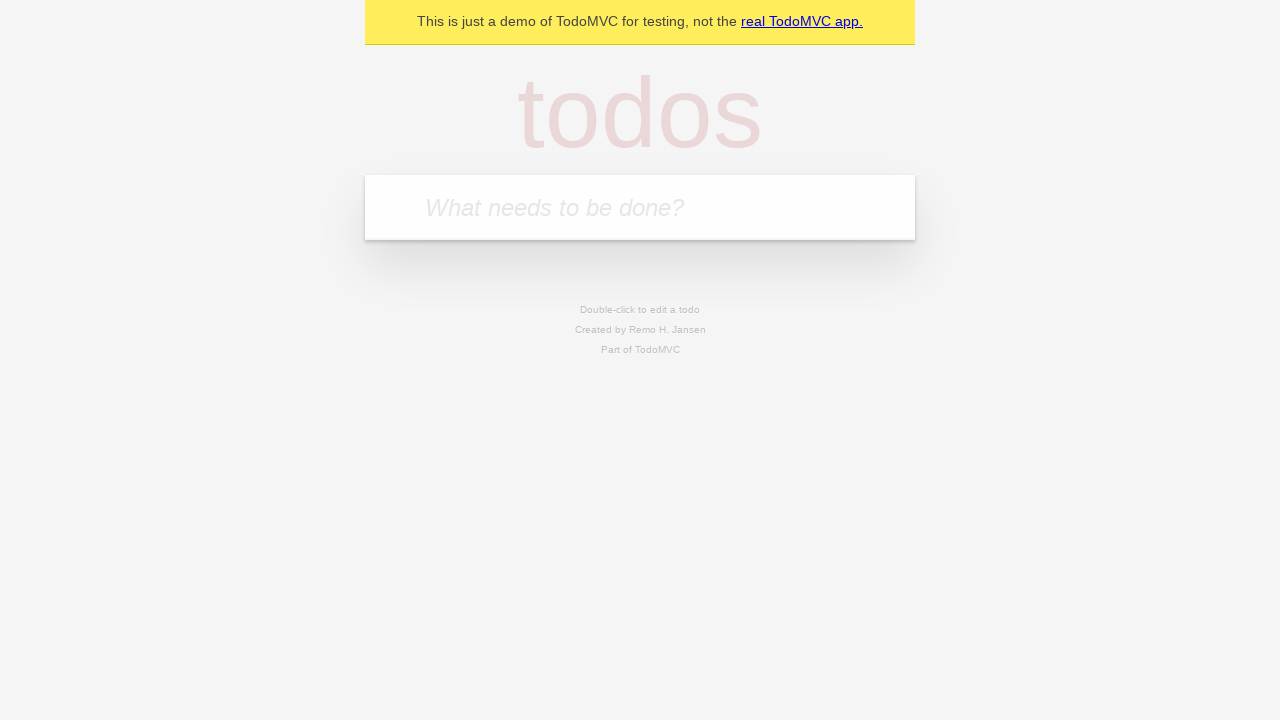

Filled todo input with 'buy some cheese' on internal:attr=[placeholder="What needs to be done?"i]
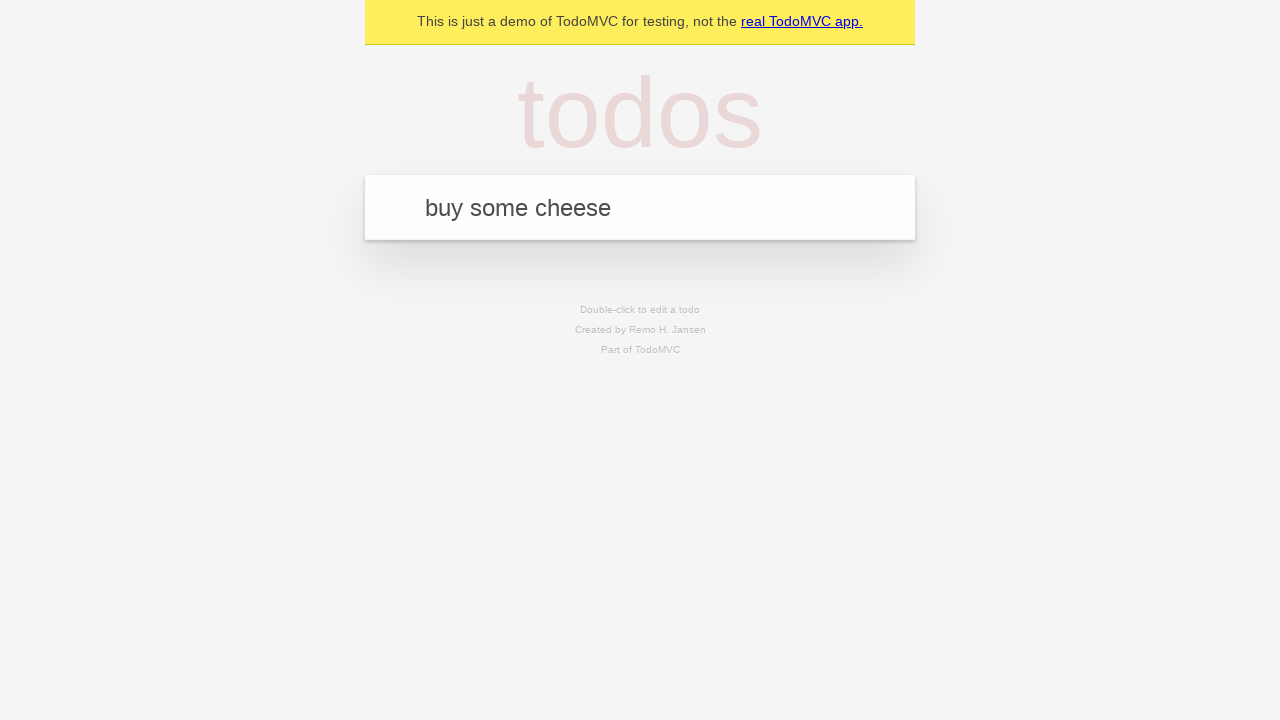

Pressed Enter to add todo 'buy some cheese' on internal:attr=[placeholder="What needs to be done?"i]
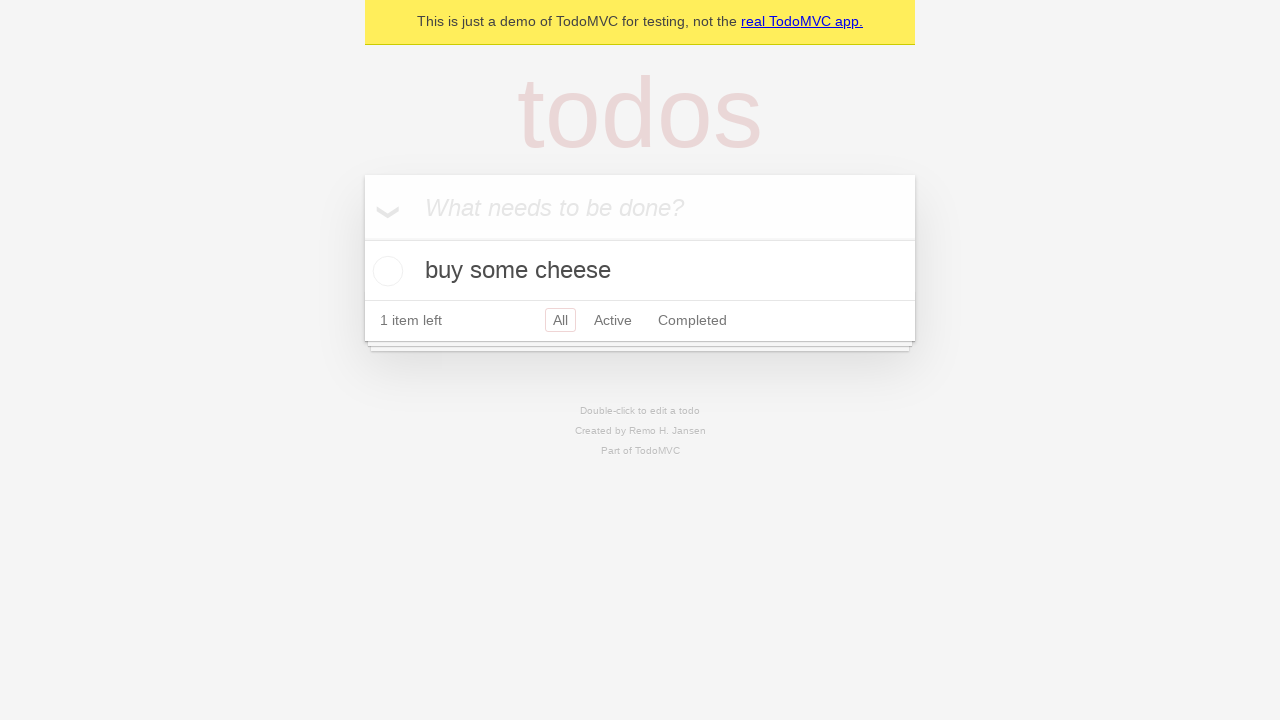

Filled todo input with 'feed the cat' on internal:attr=[placeholder="What needs to be done?"i]
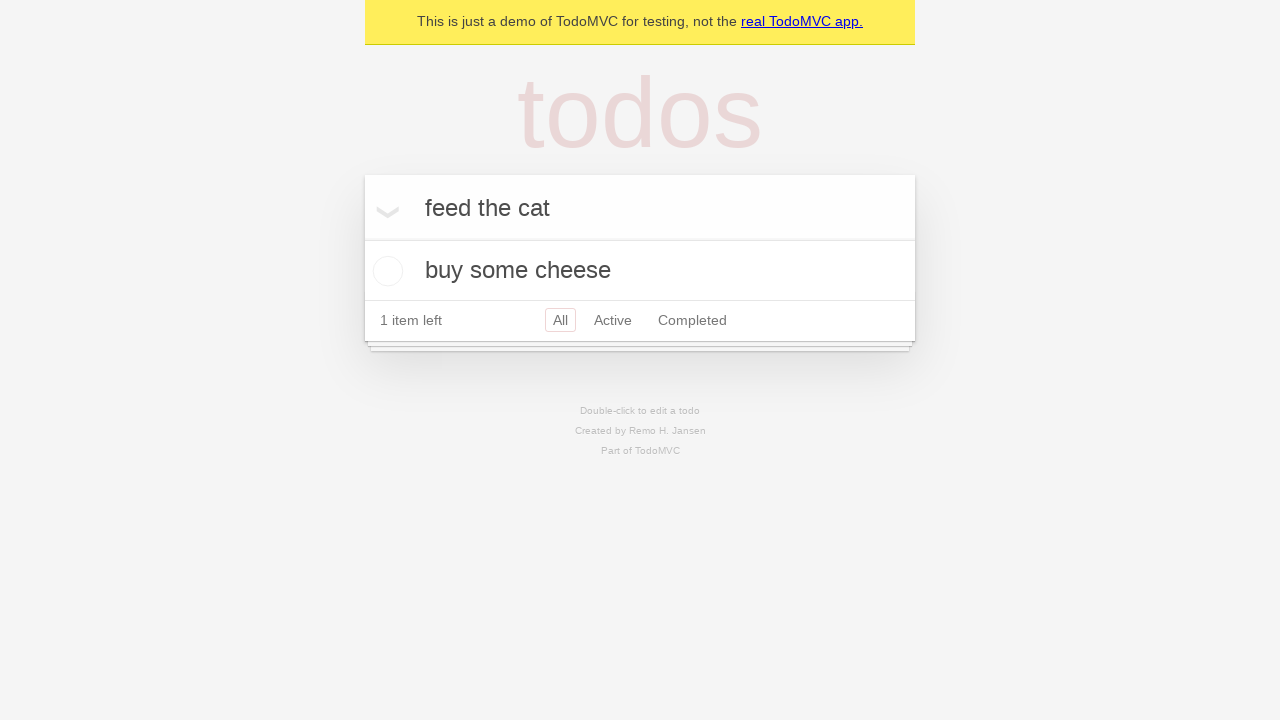

Pressed Enter to add todo 'feed the cat' on internal:attr=[placeholder="What needs to be done?"i]
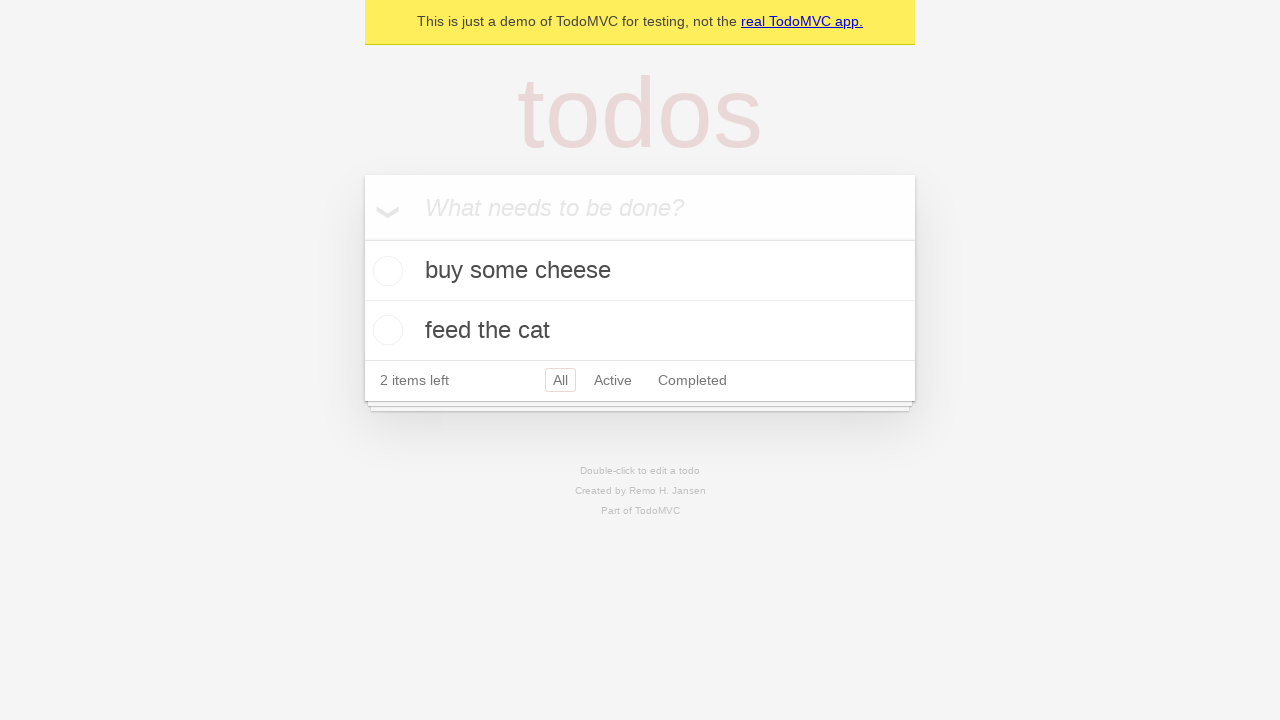

Filled todo input with 'book a doctors appointment' on internal:attr=[placeholder="What needs to be done?"i]
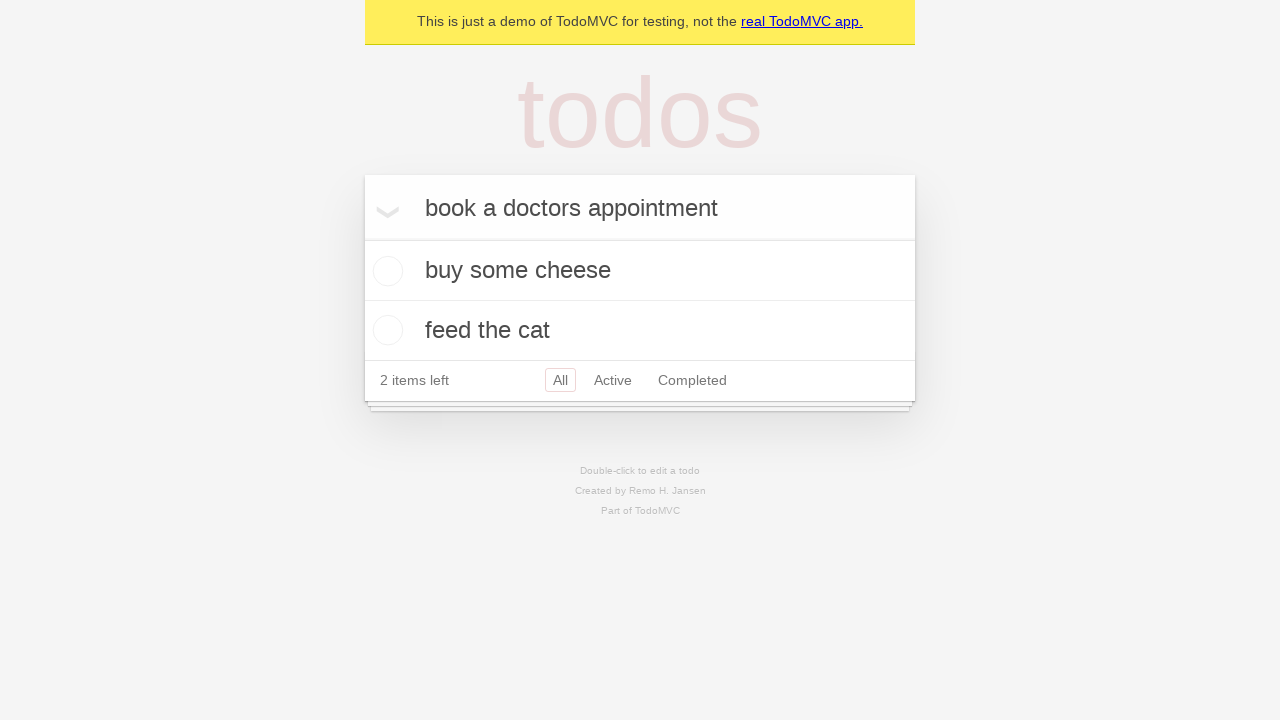

Pressed Enter to add todo 'book a doctors appointment' on internal:attr=[placeholder="What needs to be done?"i]
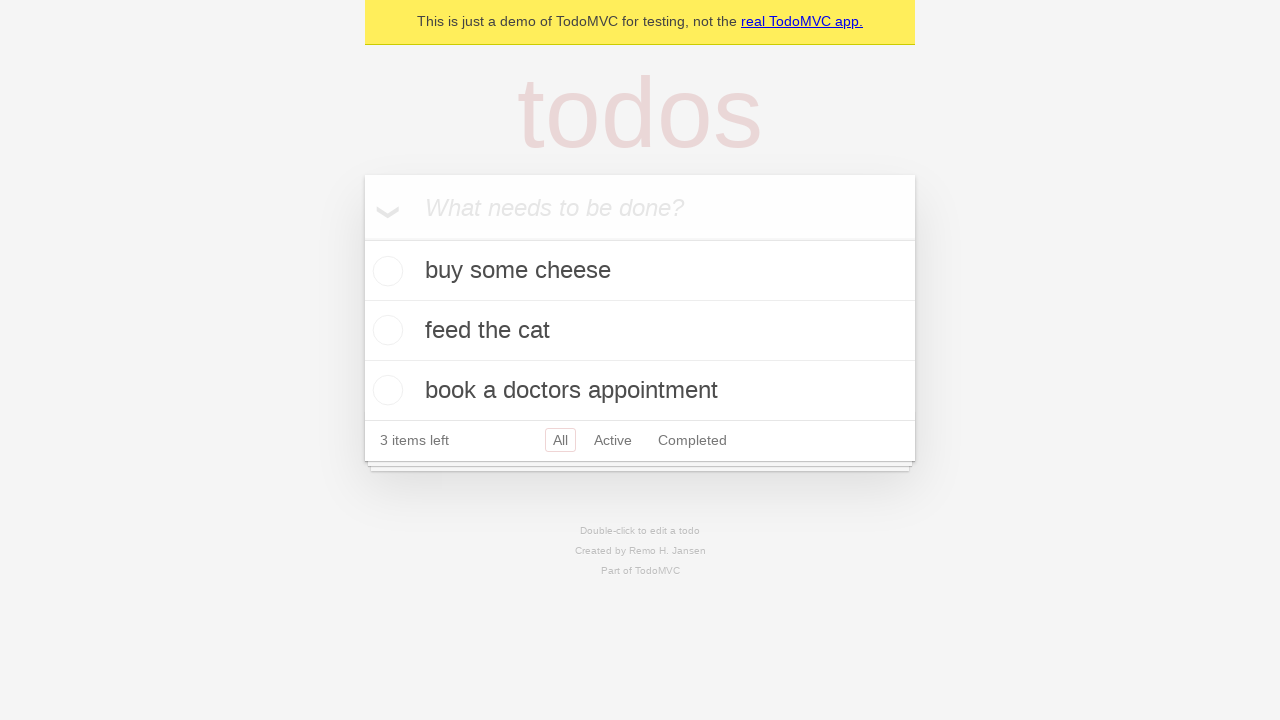

Waited for third todo item to appear
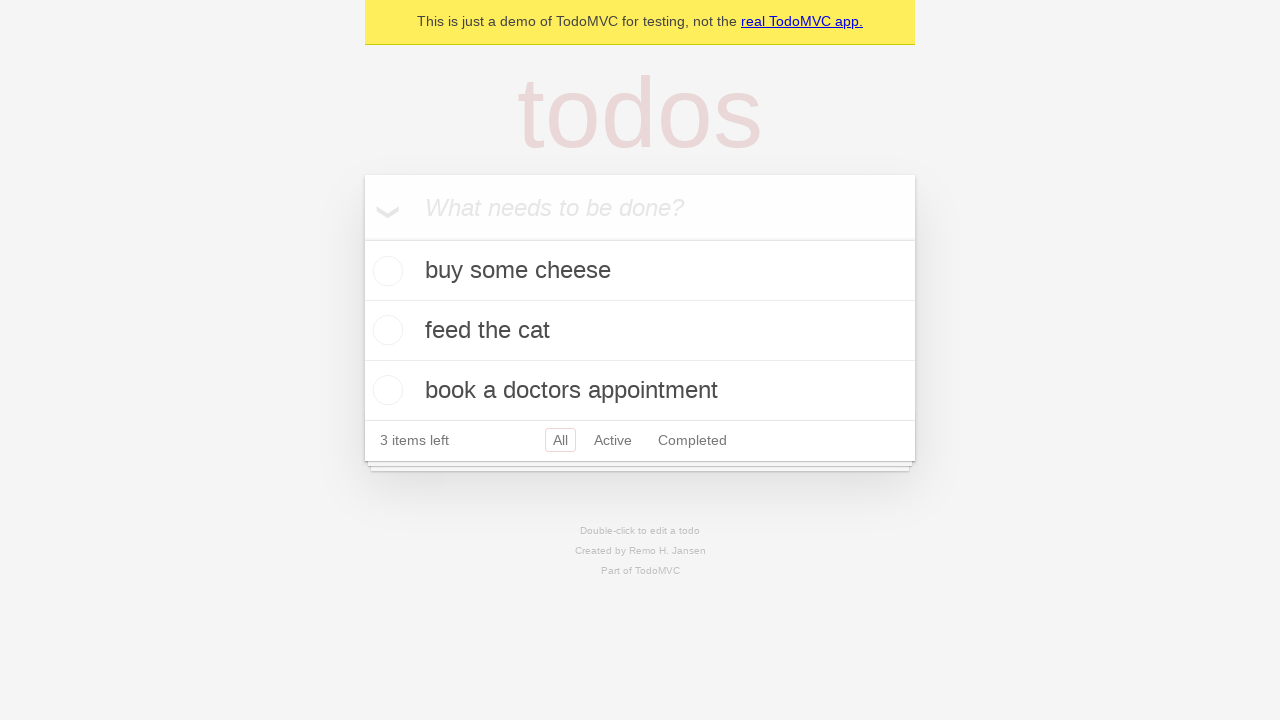

Checked the first todo item as completed at (385, 271) on .todo-list li .toggle >> nth=0
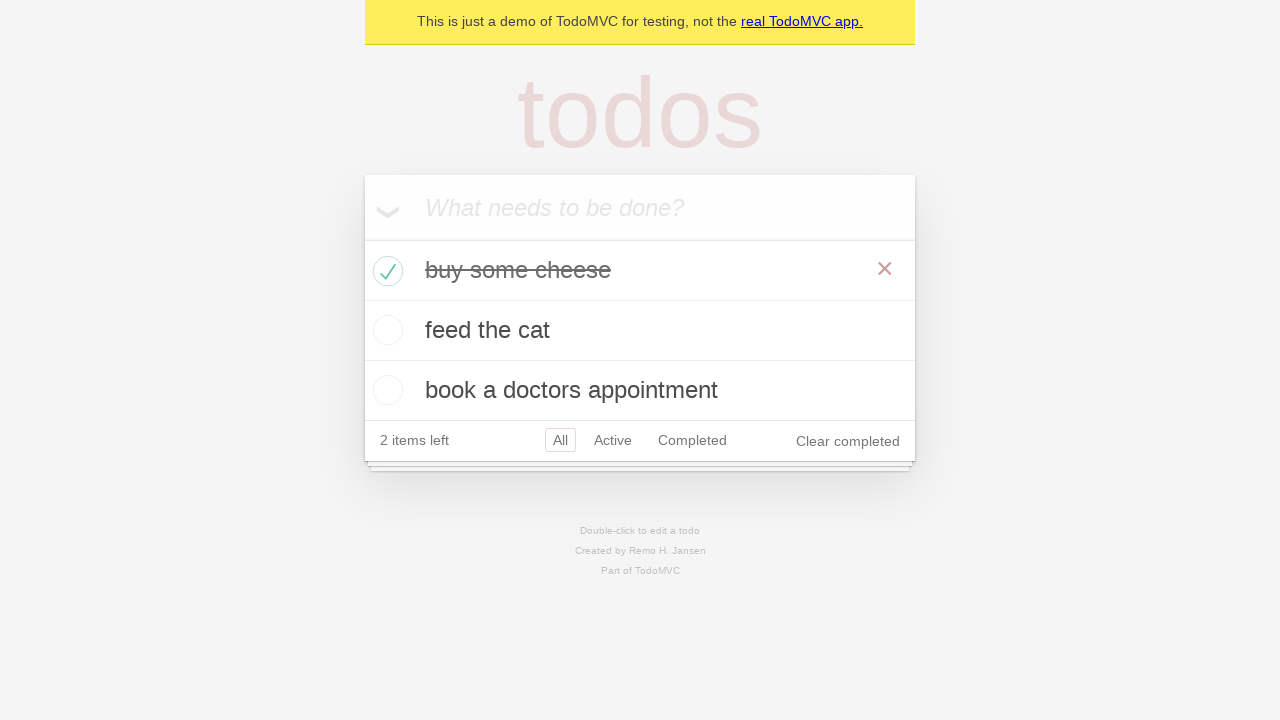

Clear completed button appeared
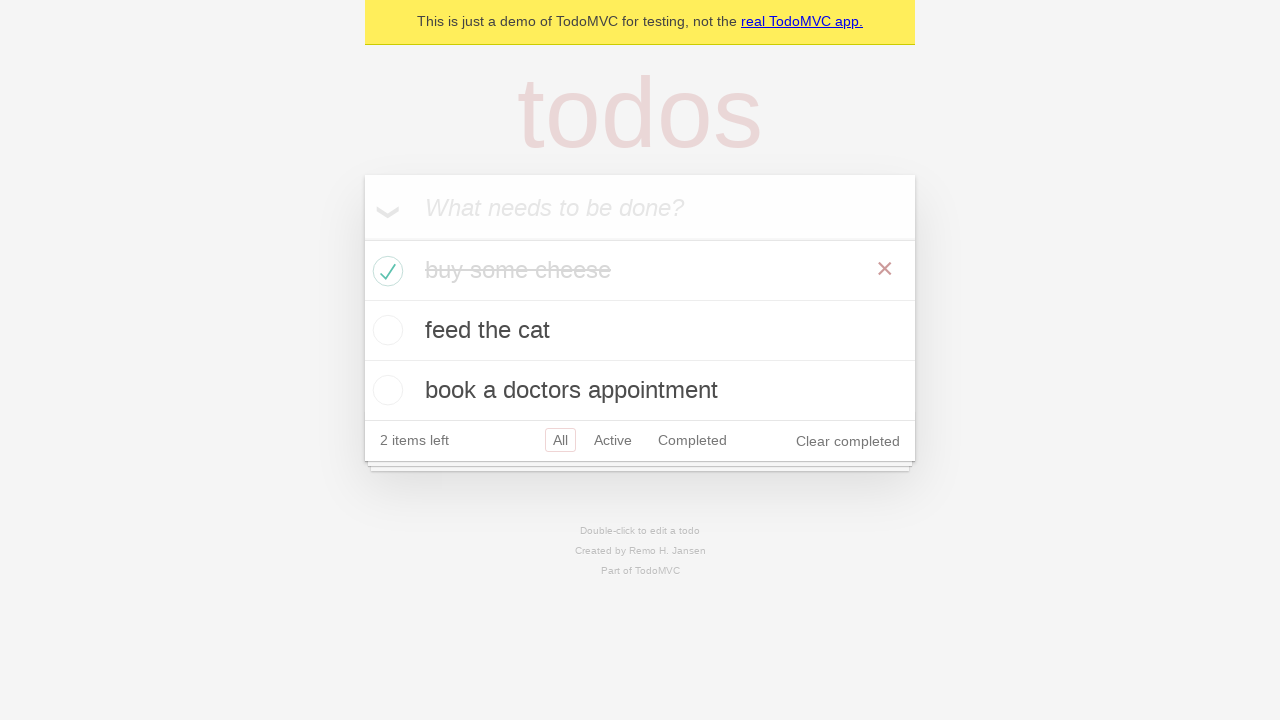

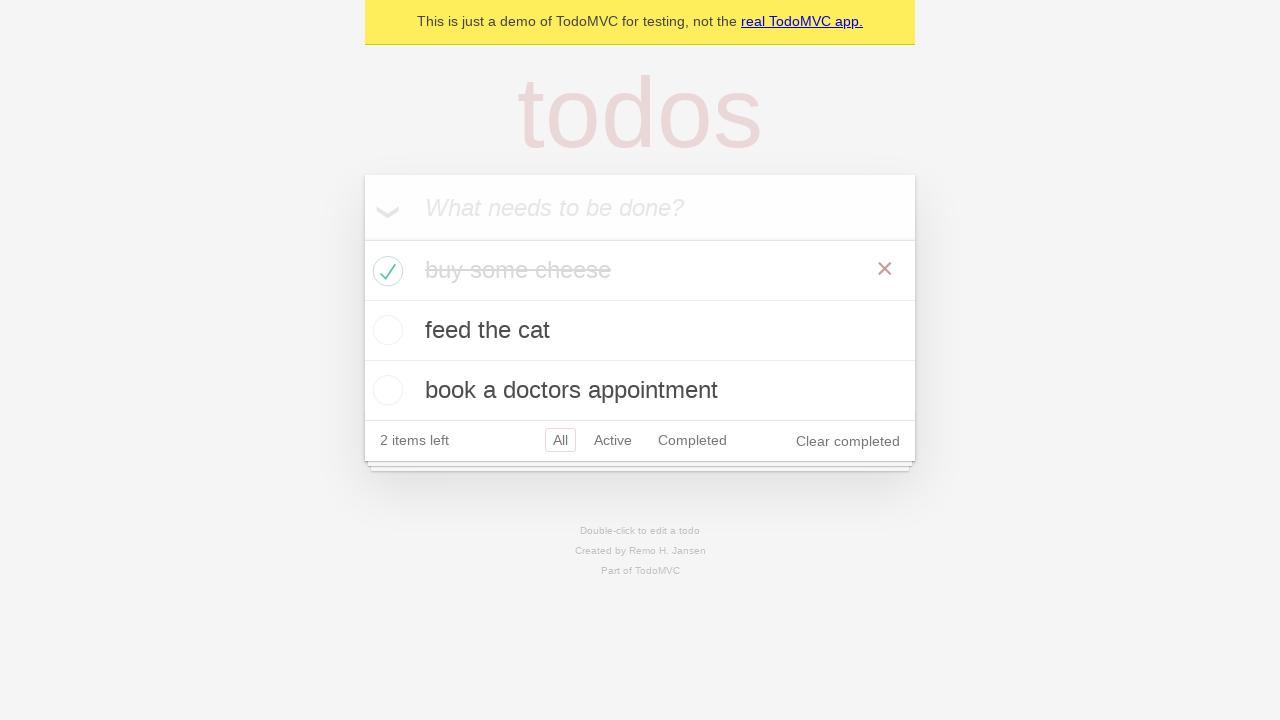